Tests checkbox functionality by selecting all unchecked checkboxes and verifying they are checked

Starting URL: http://the-internet.herokuapp.com/checkboxes

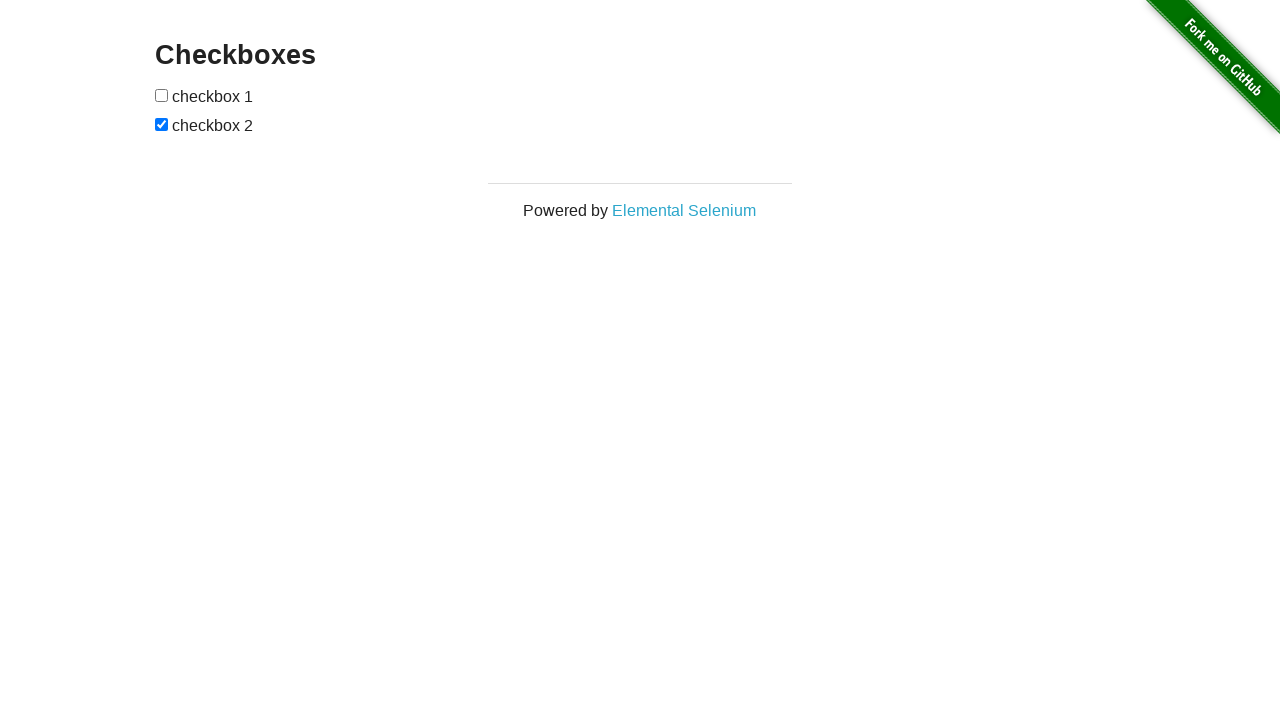

Retrieved all checkboxes from the form
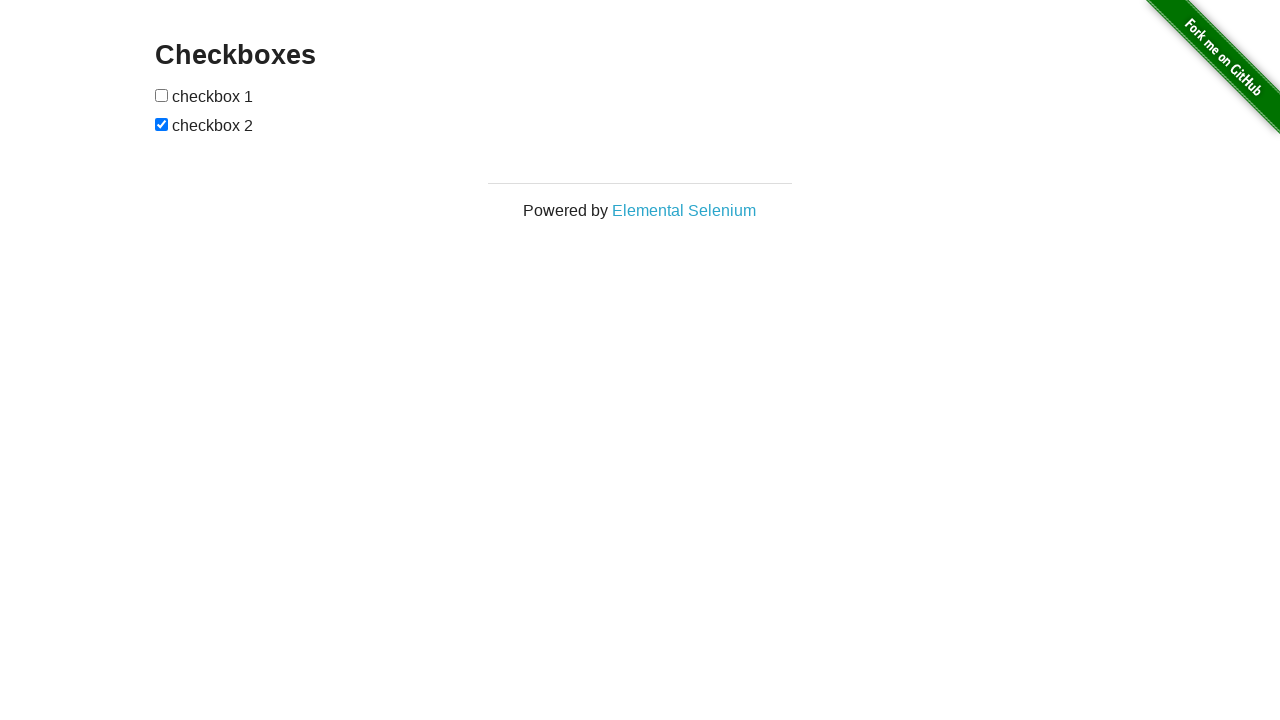

Checked an unchecked checkbox at (162, 95) on form input >> nth=0
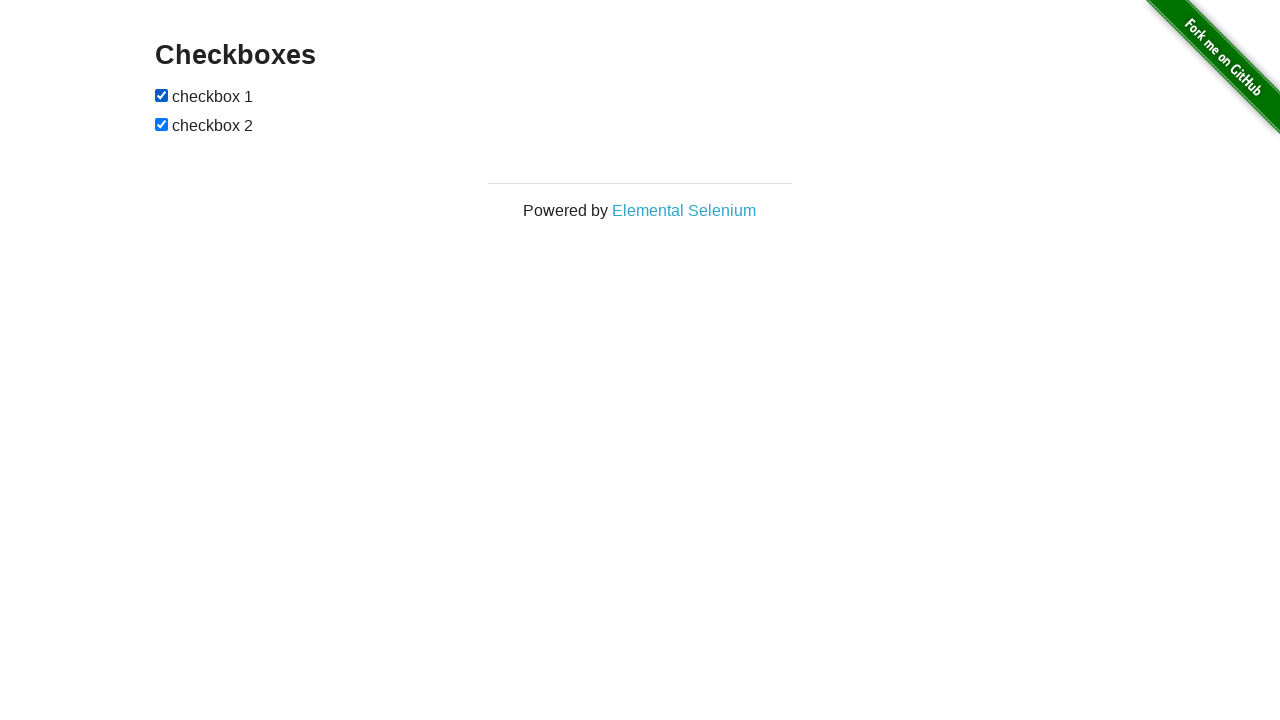

Verified checkbox is checked
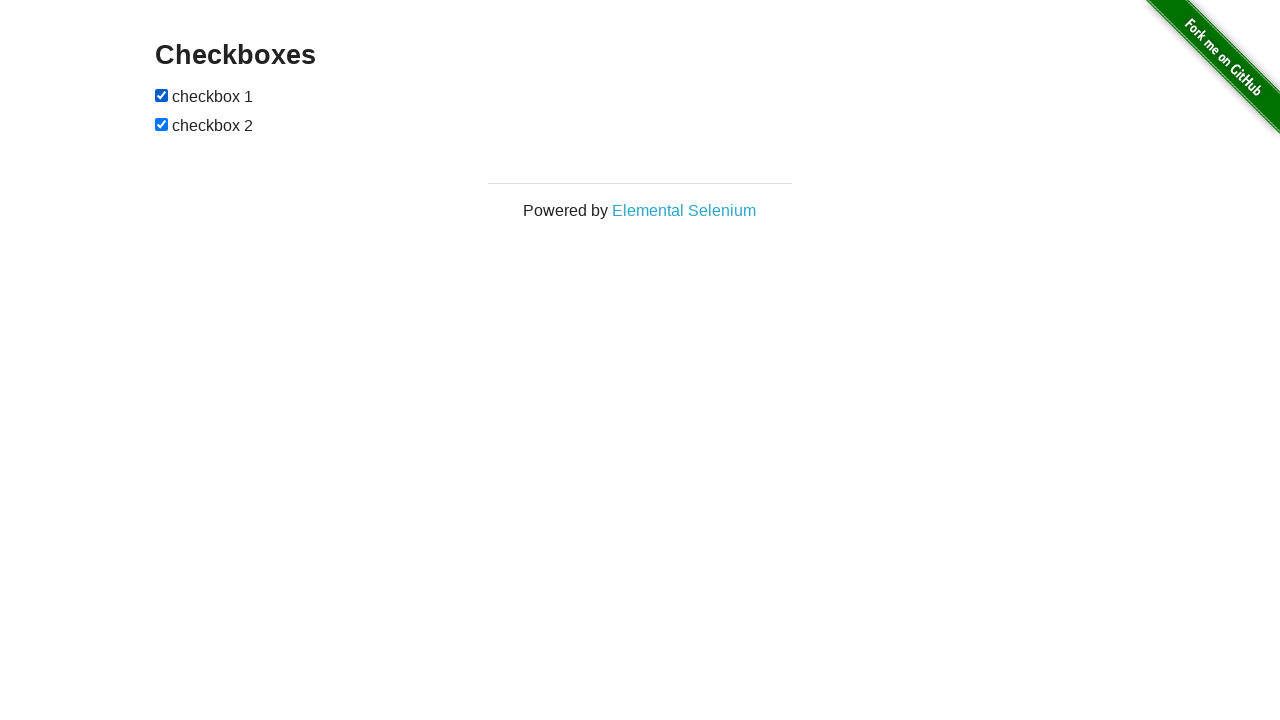

Verified checkbox is checked
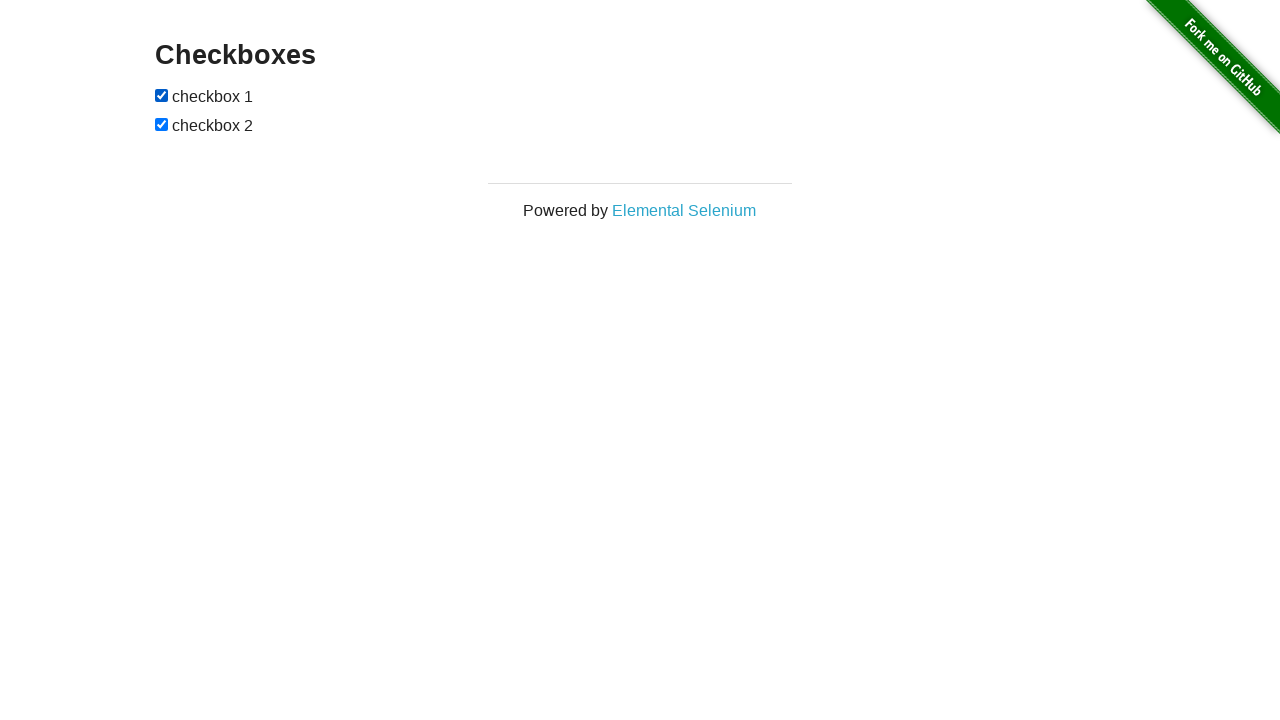

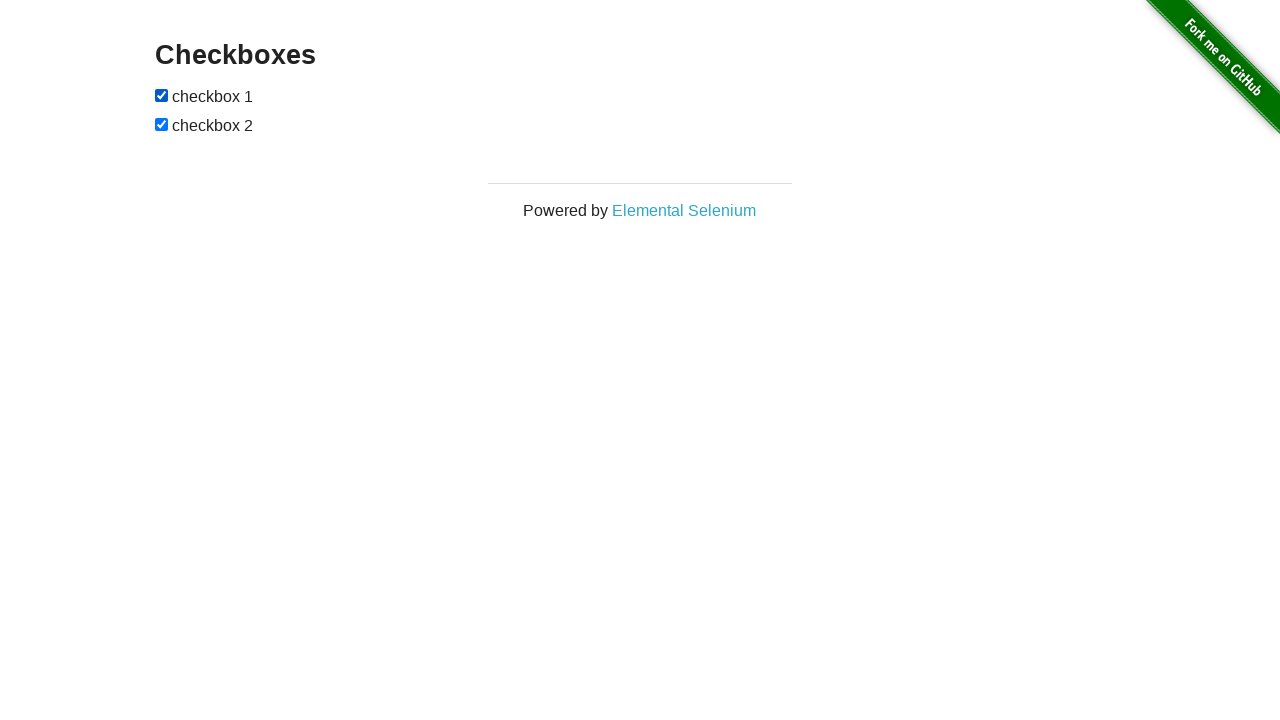